Navigates to Flipkart homepage and verifies the page loads by checking that the page title and URL are accessible.

Starting URL: https://www.flipkart.com

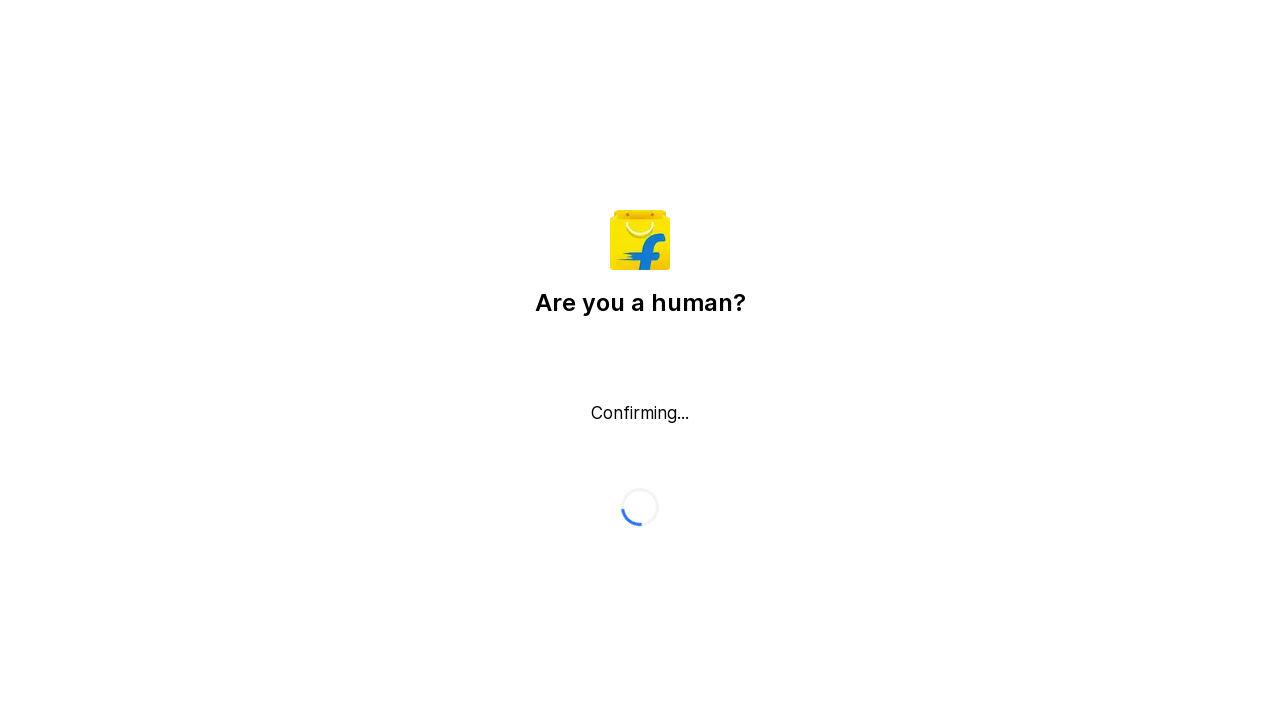

Waited for page to reach domcontentloaded state
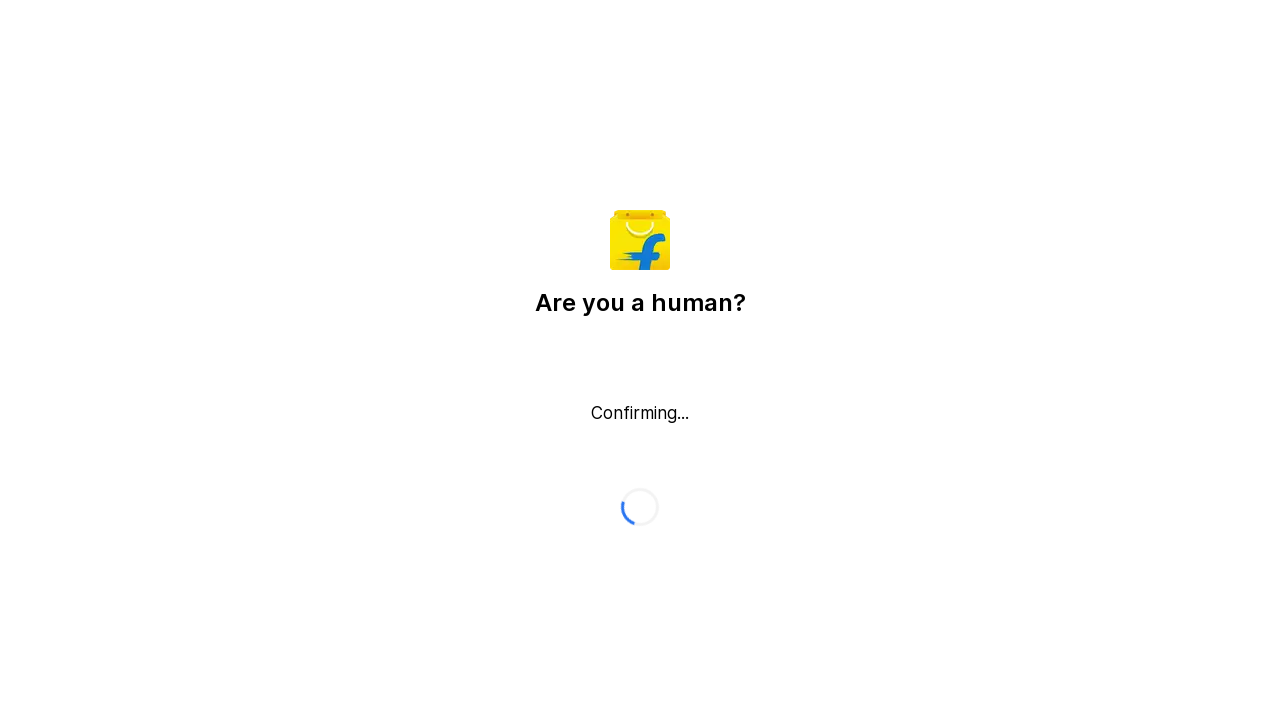

Retrieved page title: Flipkart reCAPTCHA
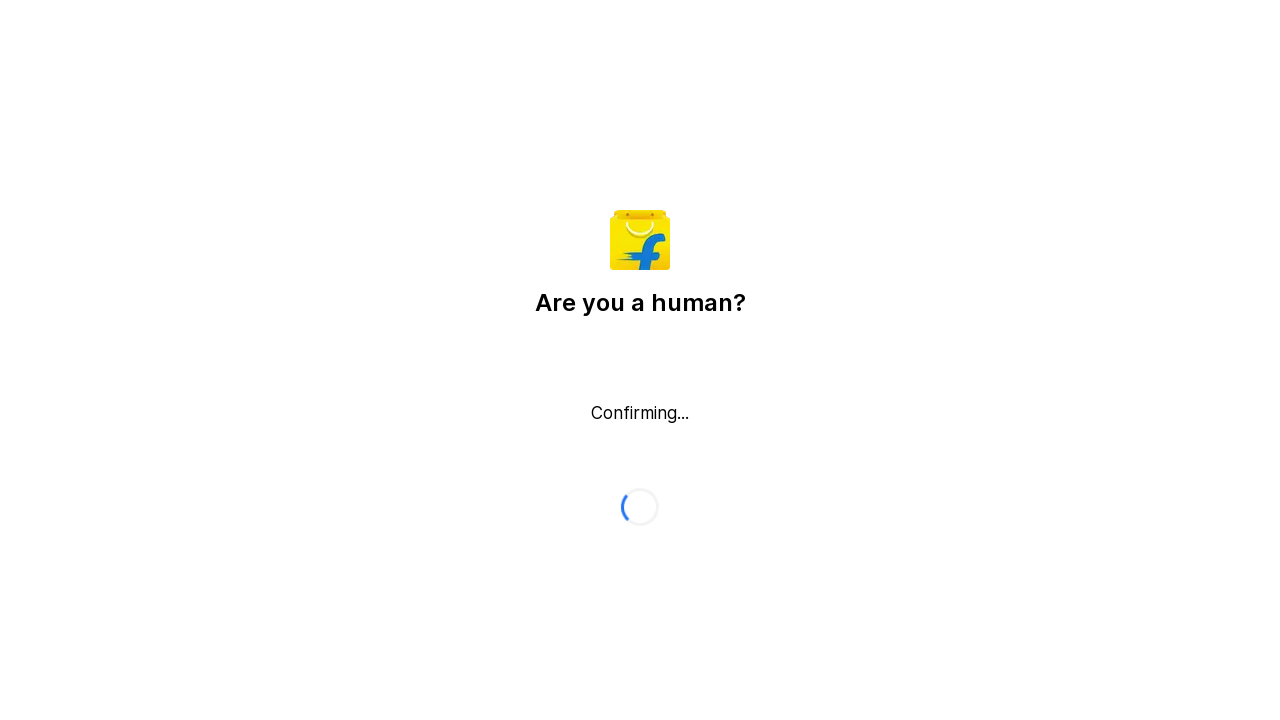

Retrieved current URL: https://www.flipkart.com/
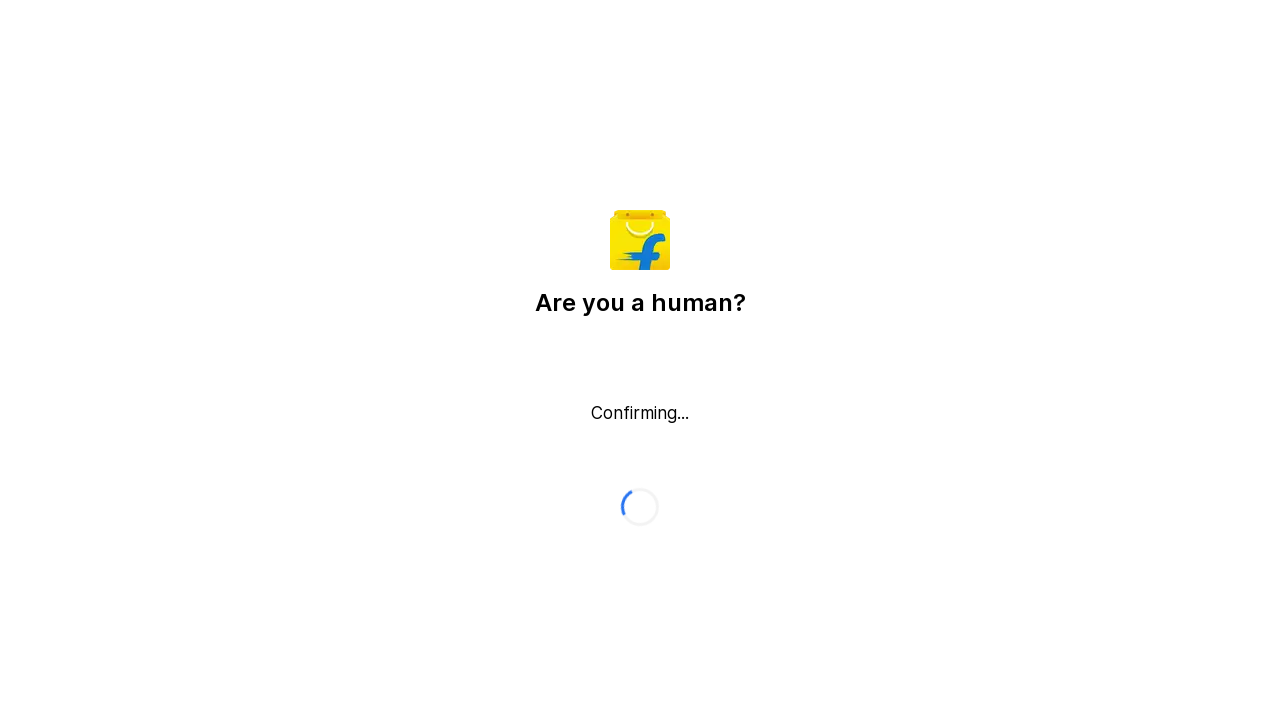

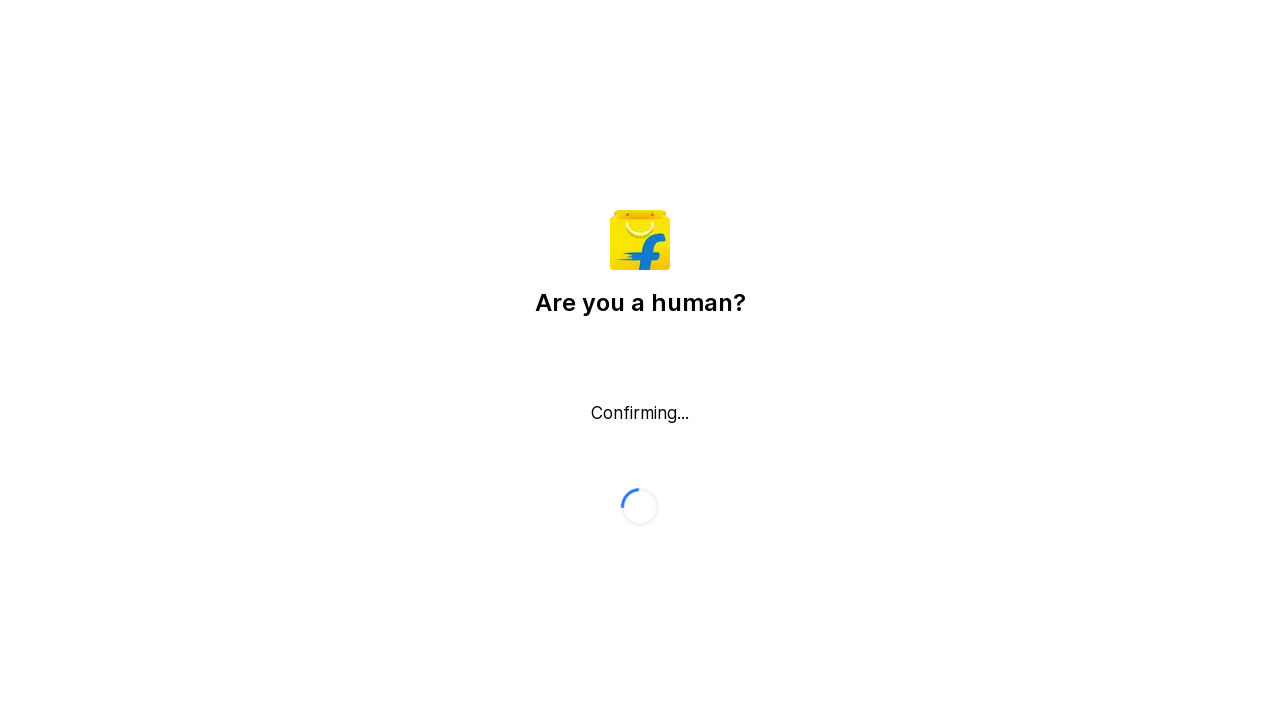